Demonstrates drag and drop action to a specific offset position calculated from the target element location

Starting URL: https://crossbrowsertesting.github.io/drag-and-drop

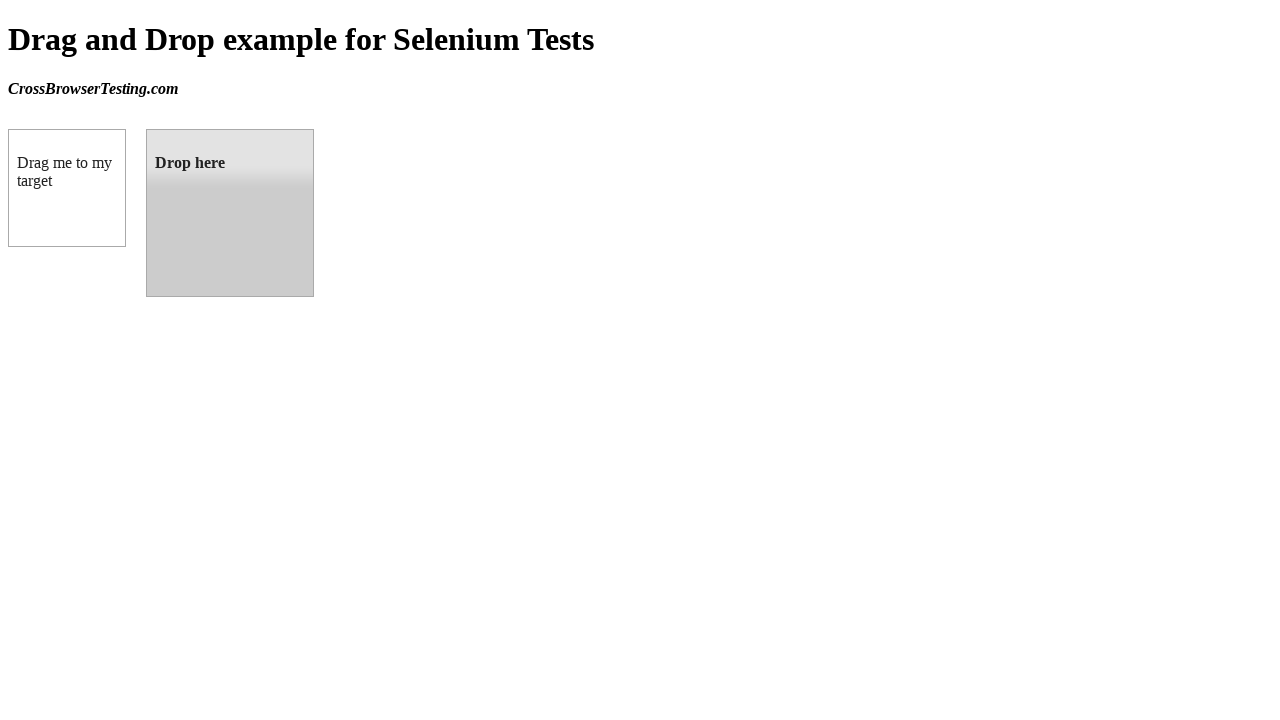

Waited for draggable element to load
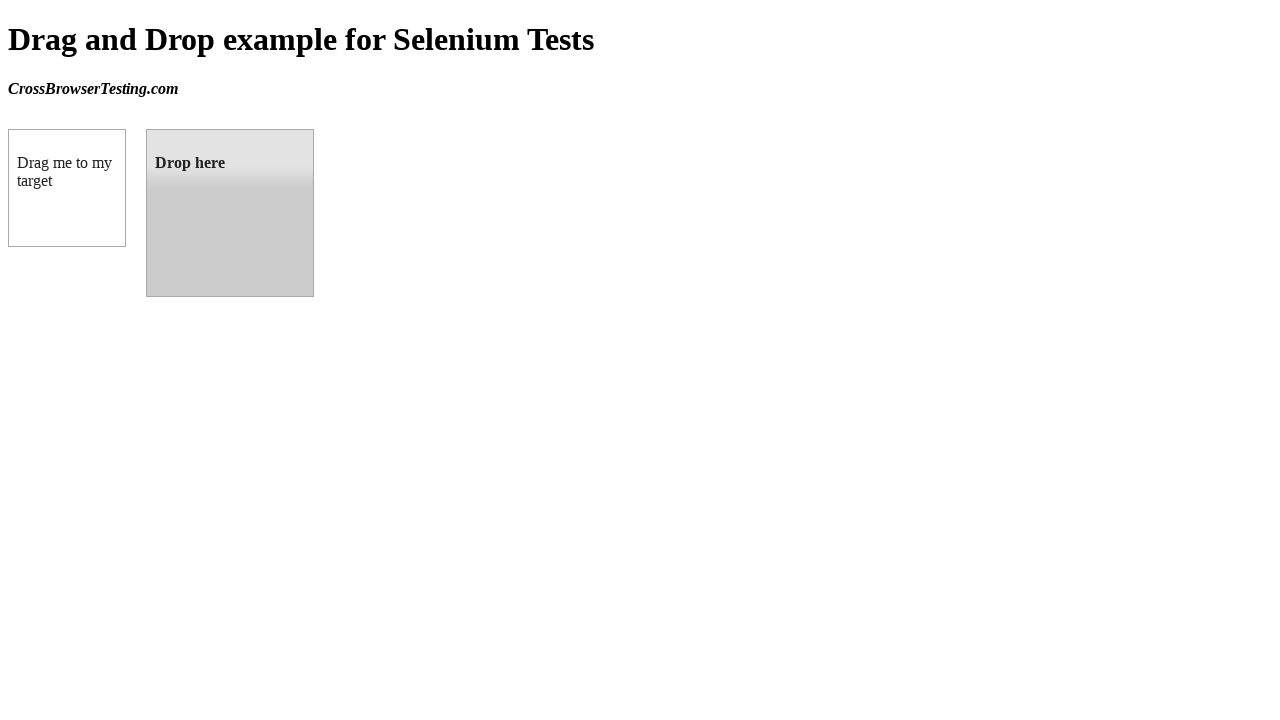

Waited for droppable element to load
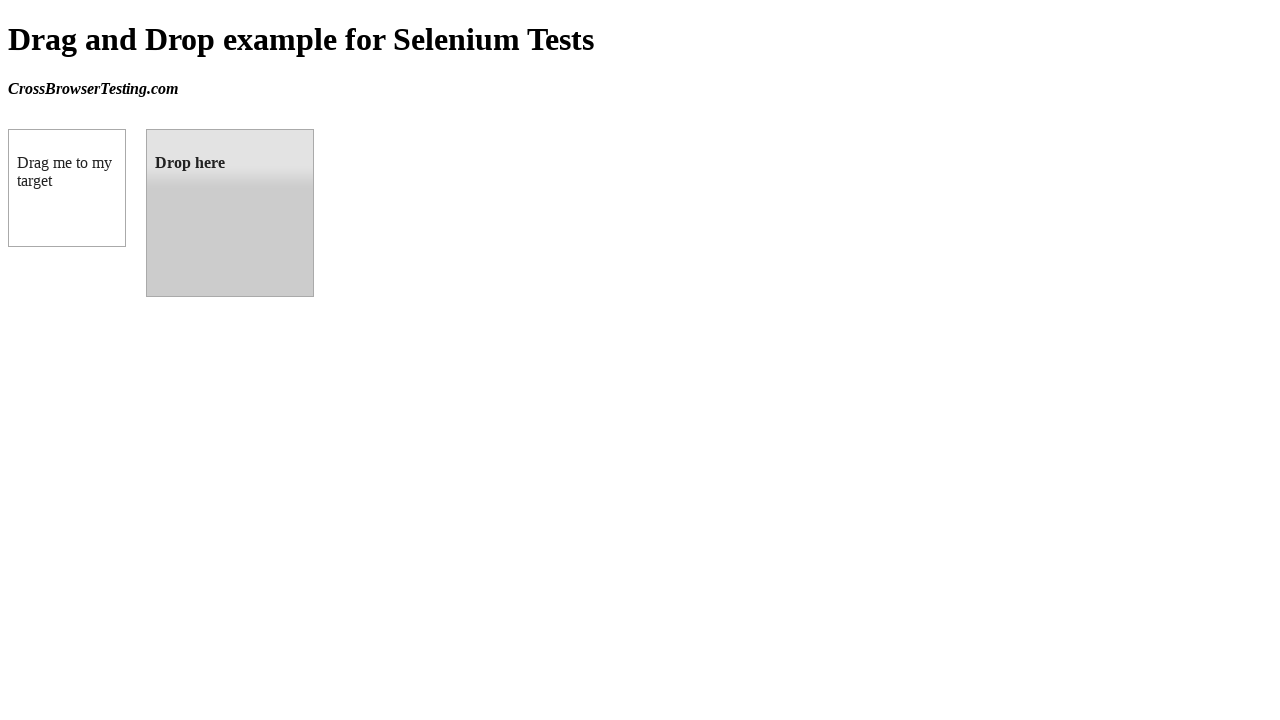

Located draggable element
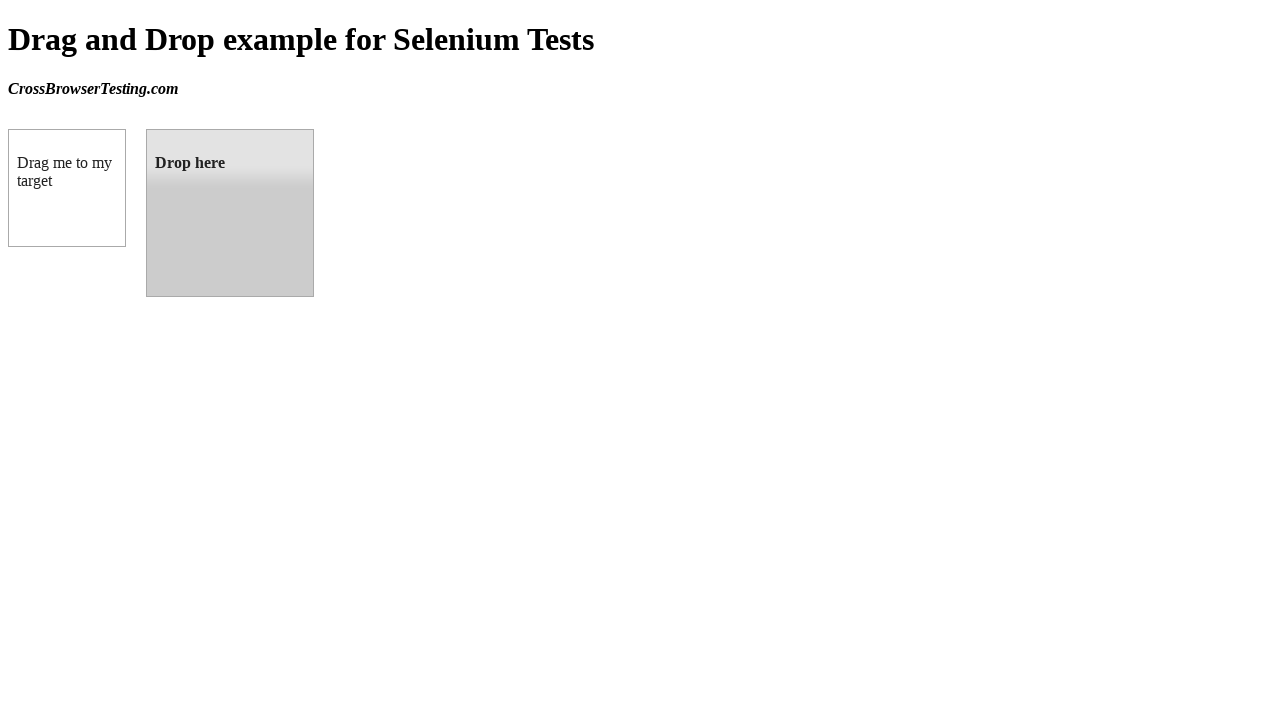

Located droppable element
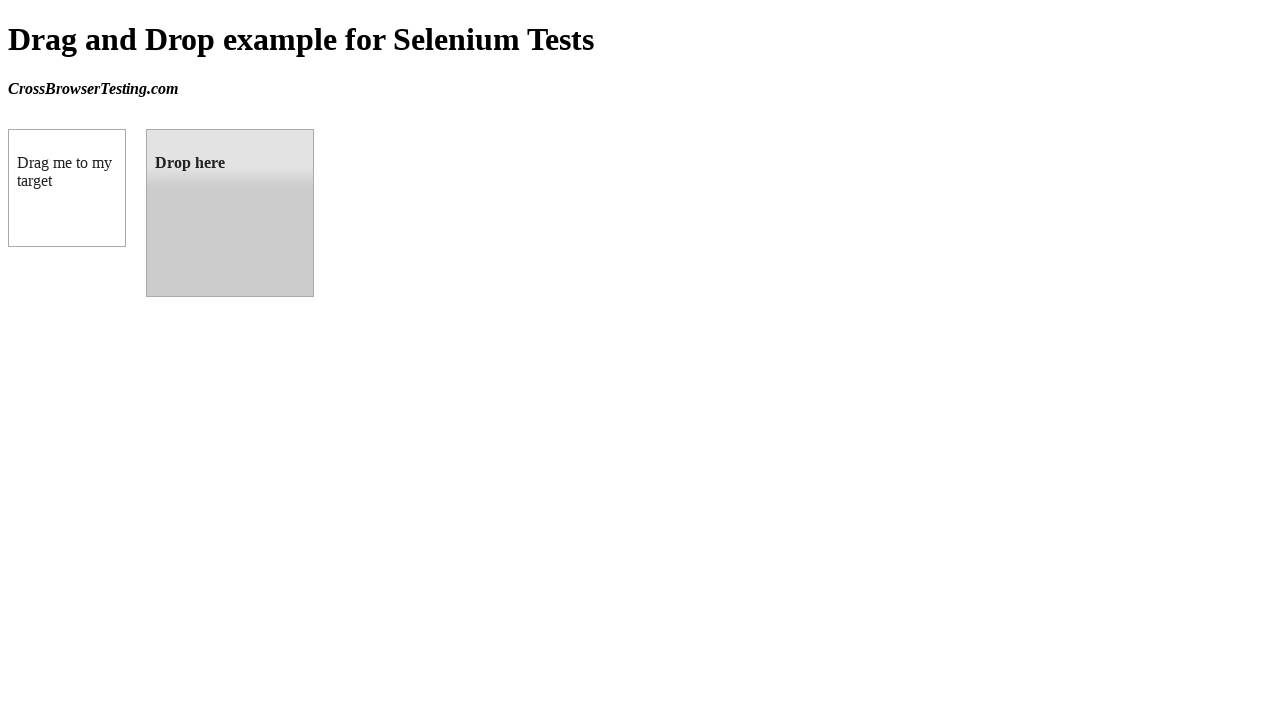

Retrieved target element bounding box for offset calculation
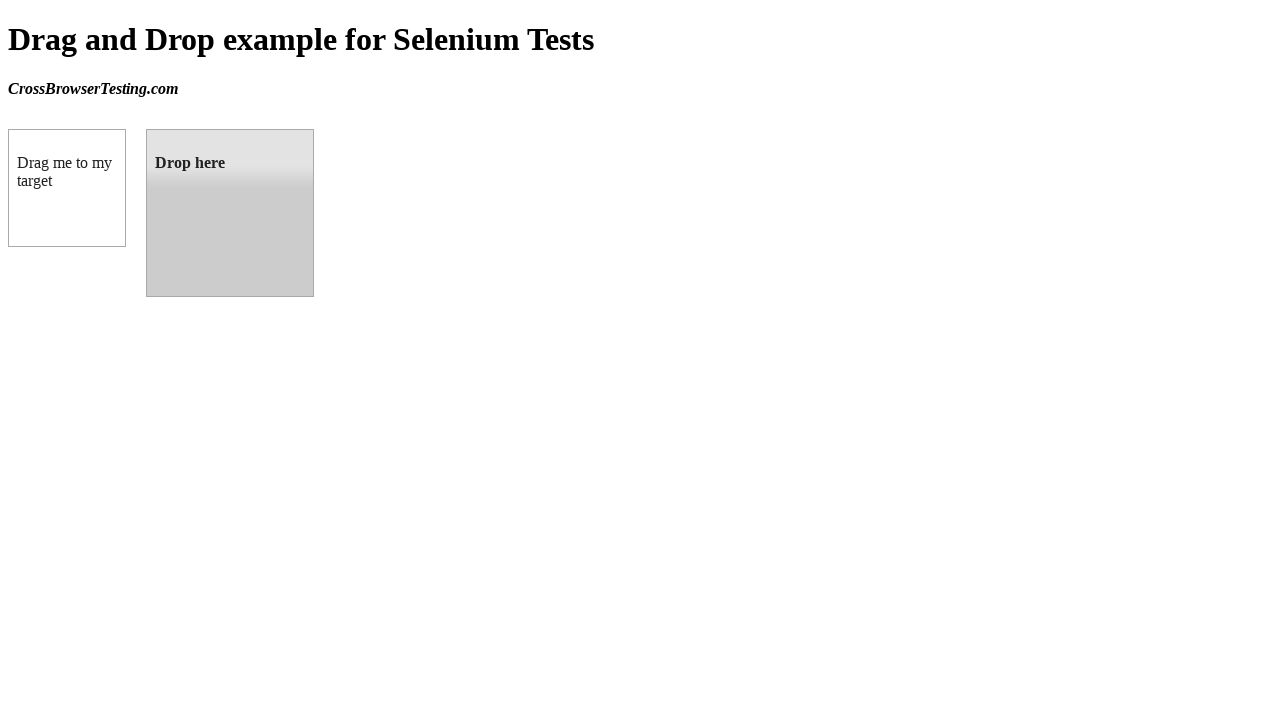

Performed drag and drop action from draggable to droppable element at (230, 213)
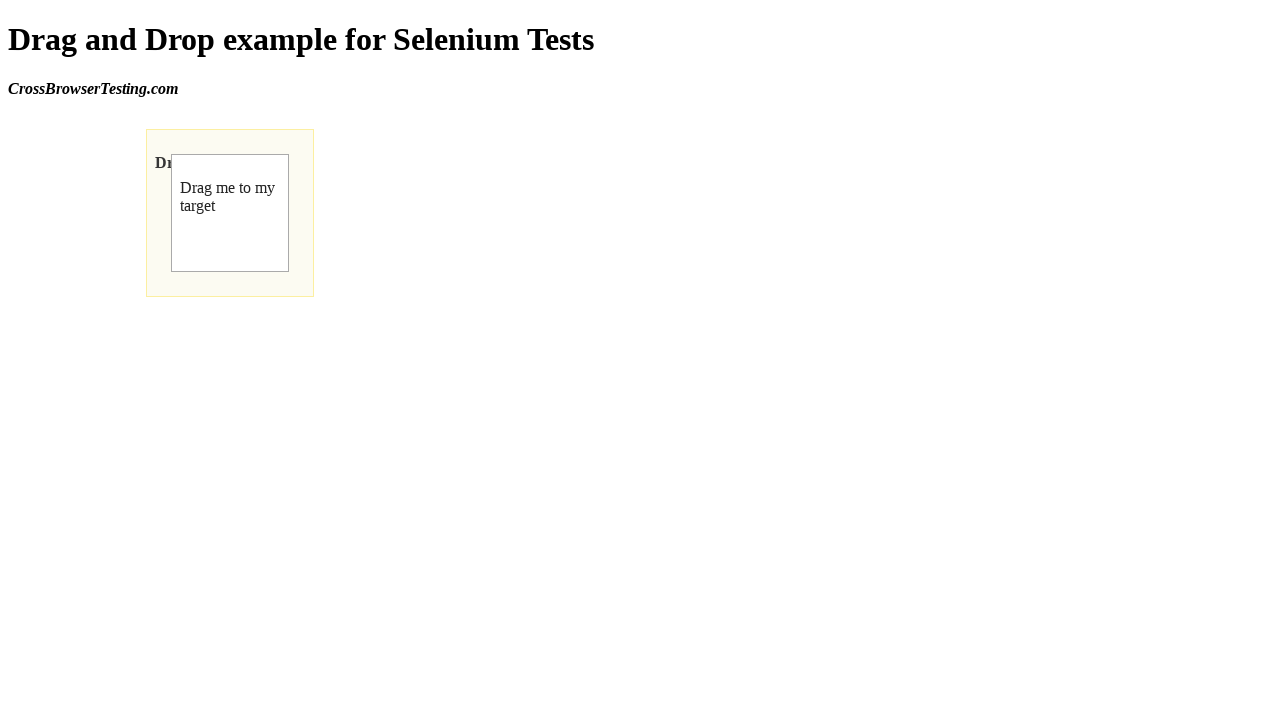

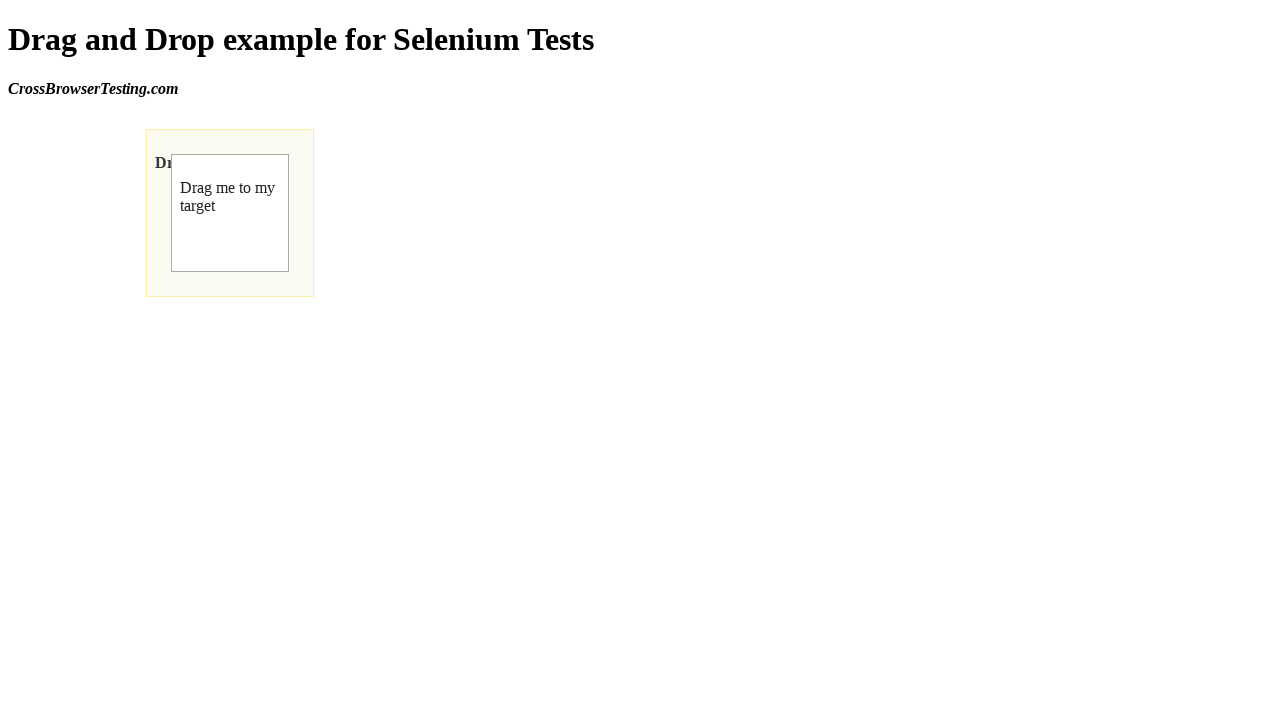